Tests an explicit wait exercise by waiting for a price element to show $100, then clicking a book button, calculating a mathematical answer based on a displayed value, entering it, and submitting the solution.

Starting URL: http://suninjuly.github.io/explicit_wait2.html

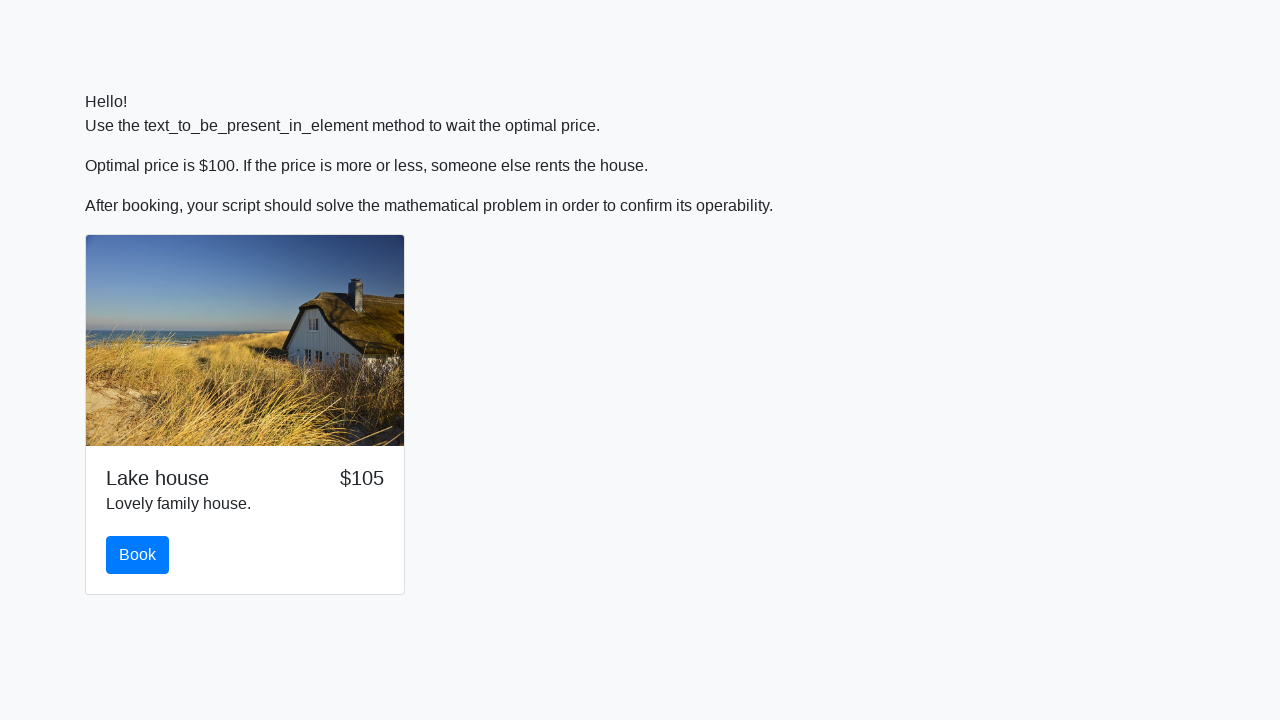

Waited for price element to display $100
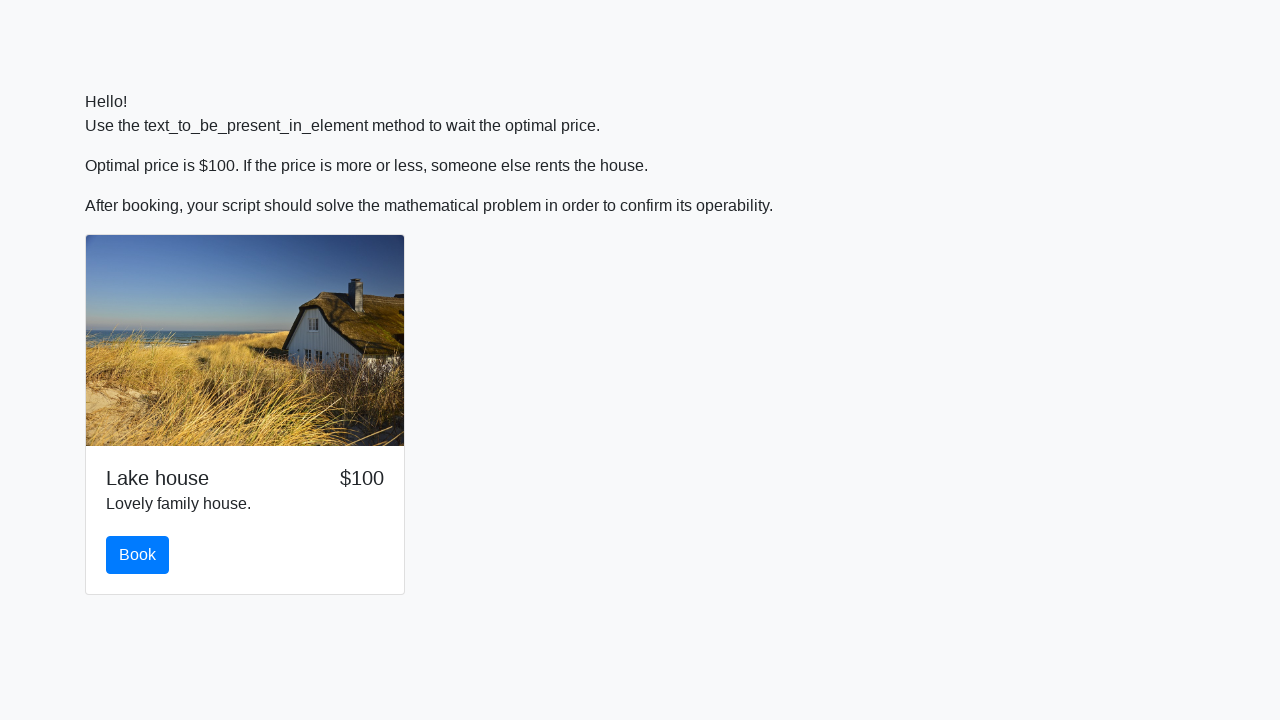

Clicked the book button at (138, 555) on #book
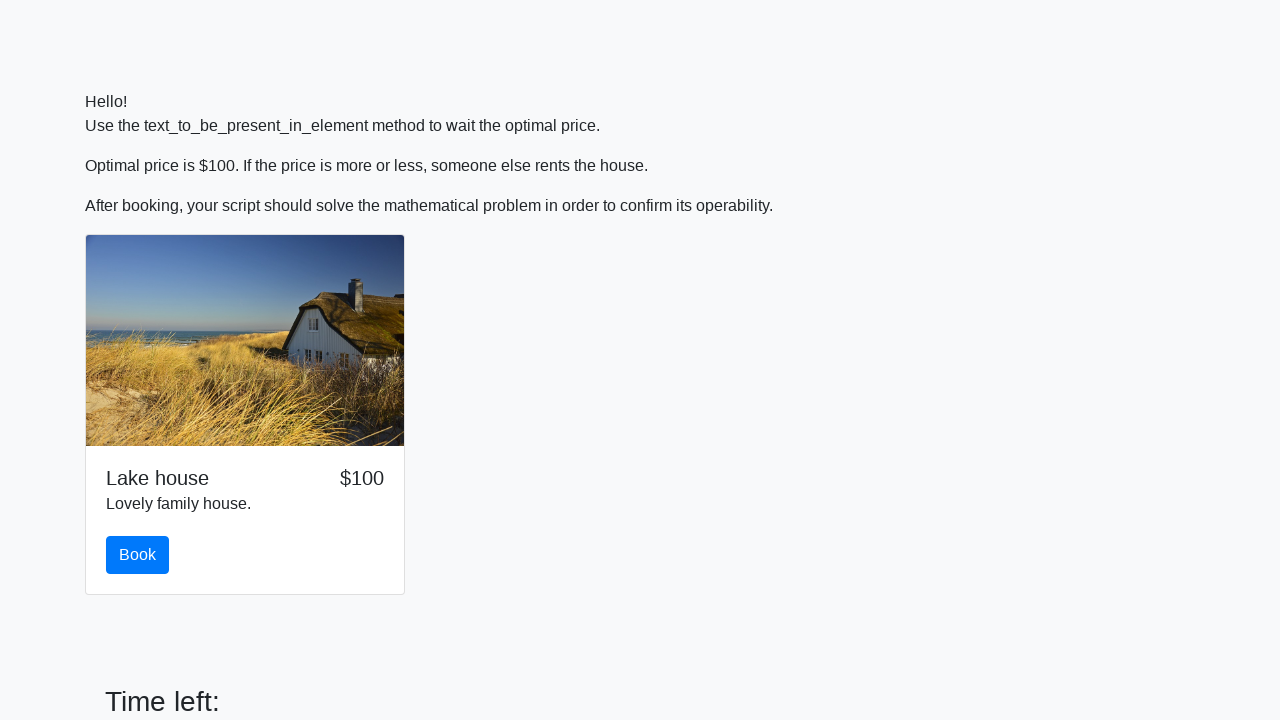

Retrieved input value for calculation
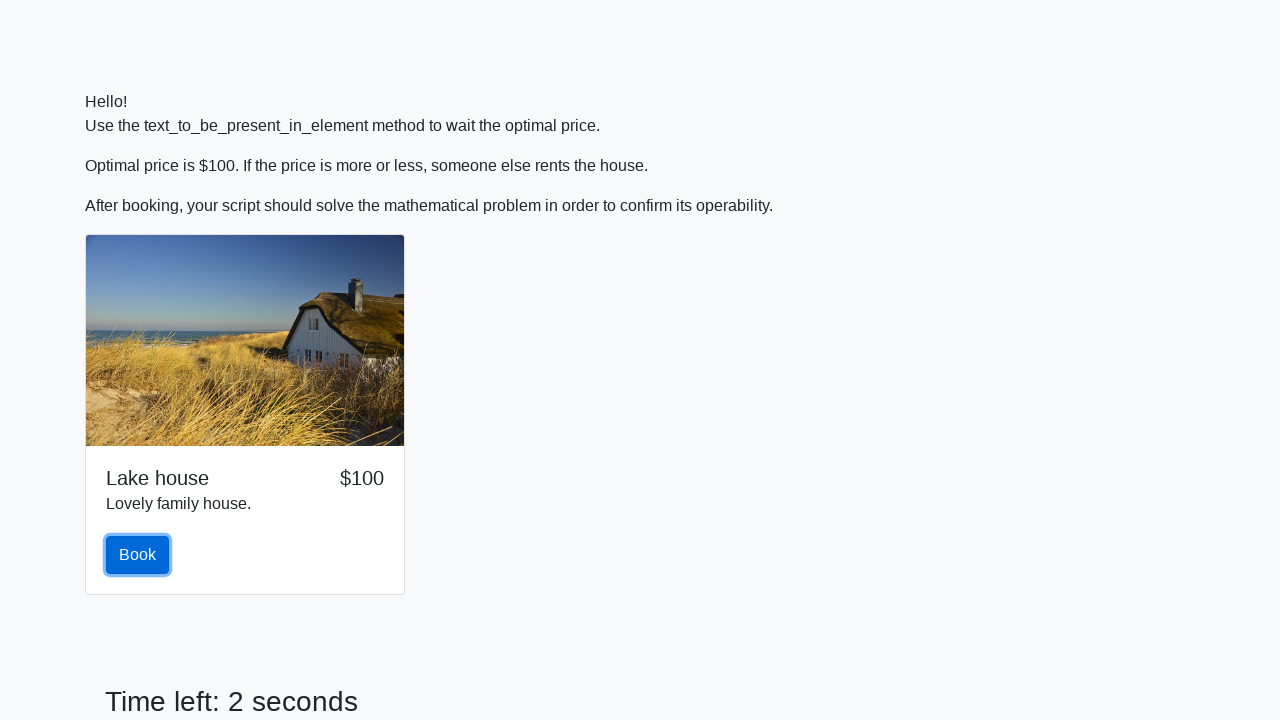

Calculated mathematical answer based on input value
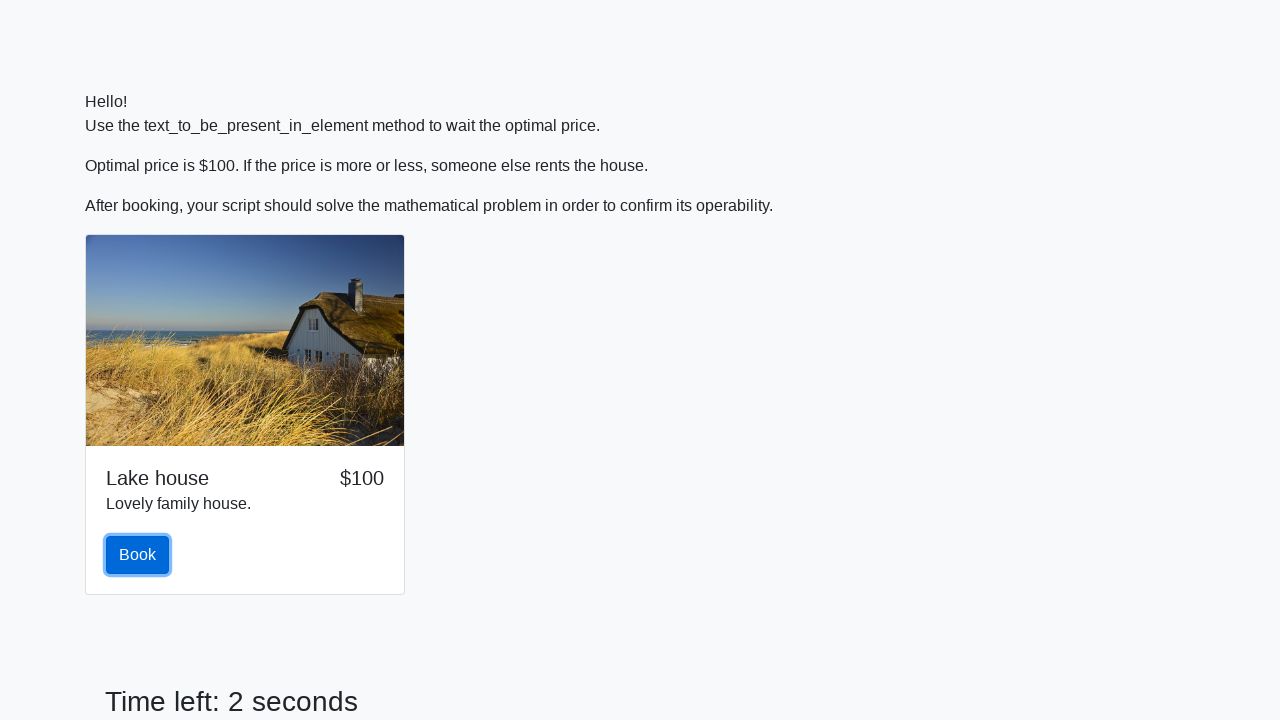

Filled answer field with calculated result on #answer
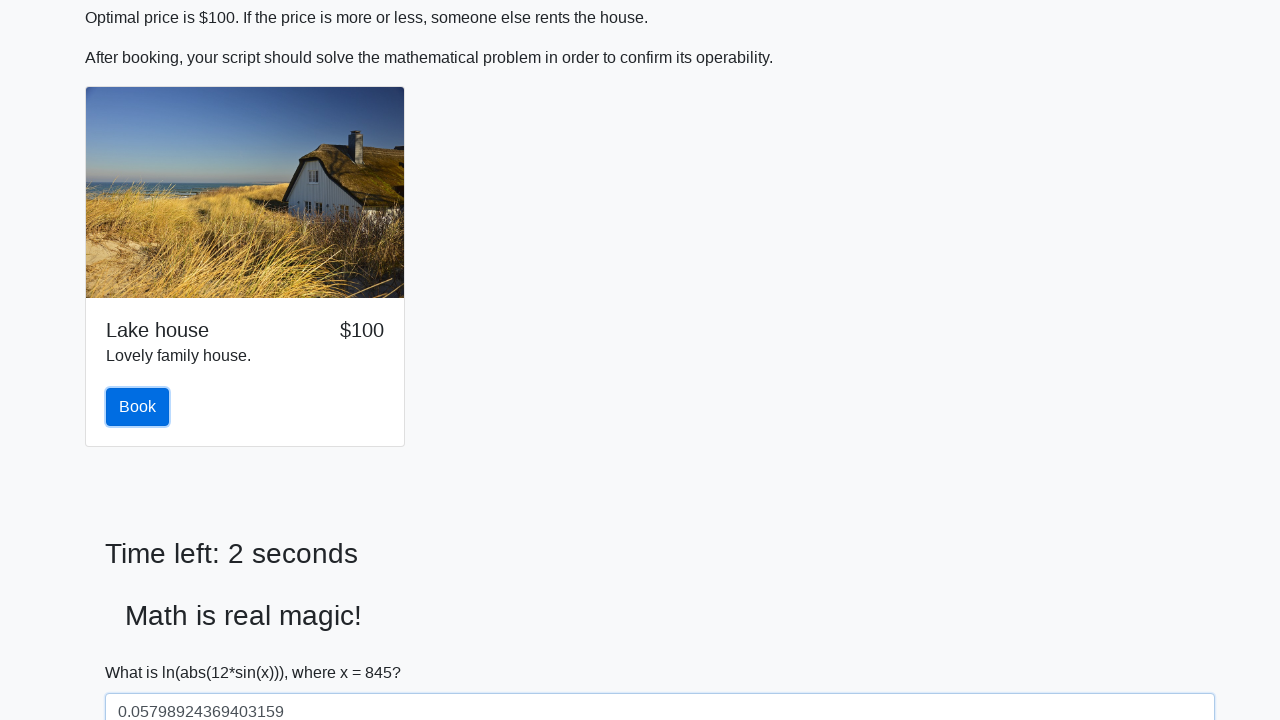

Clicked the solve button to submit solution at (143, 651) on #solve
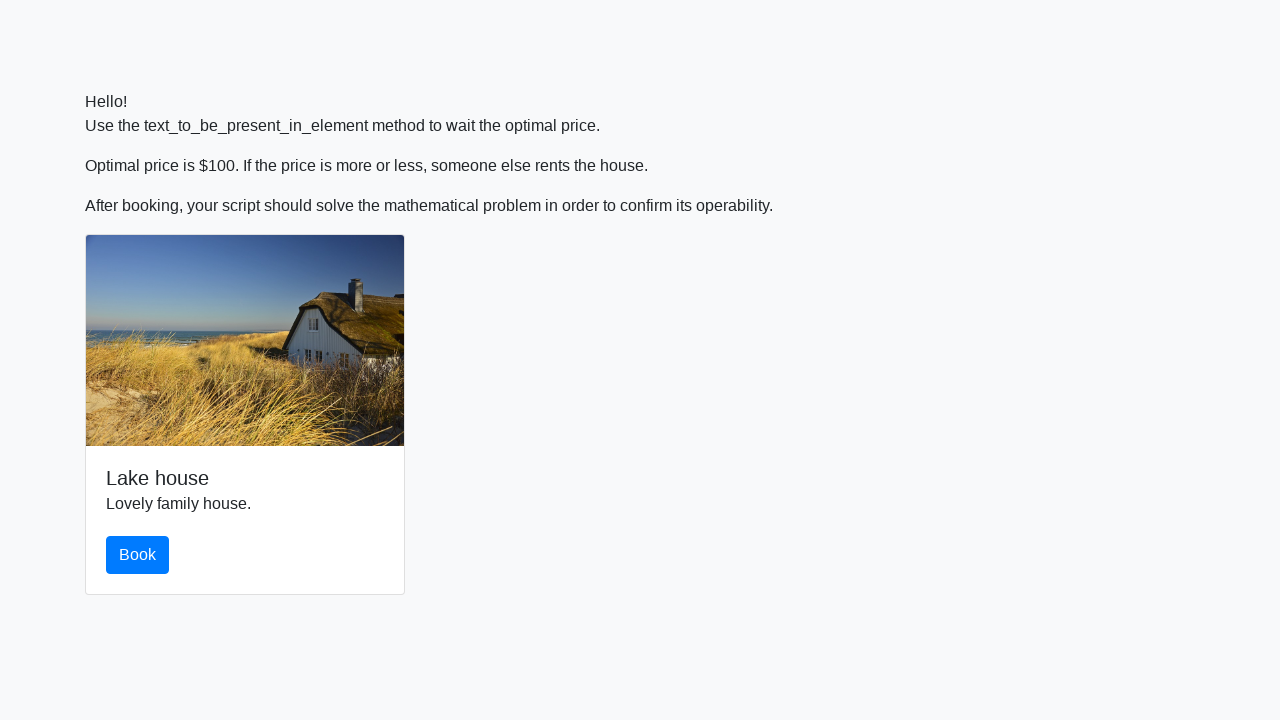

Waited 2 seconds for result to display
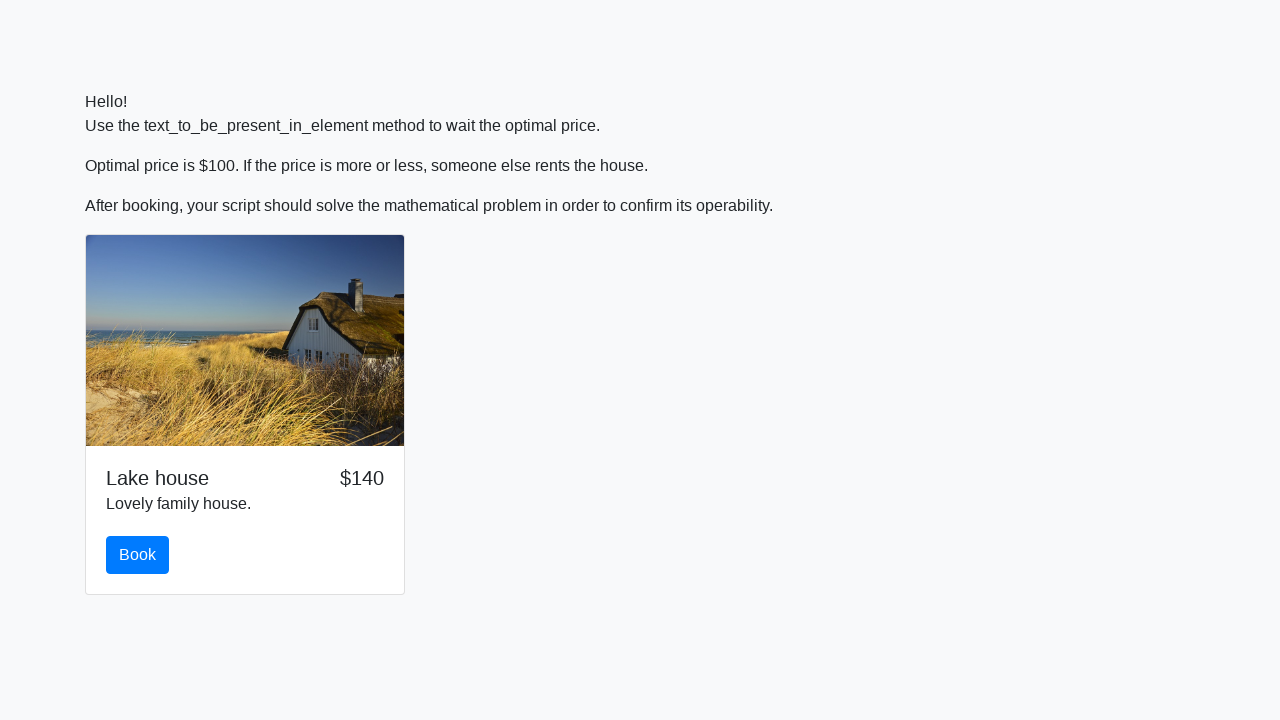

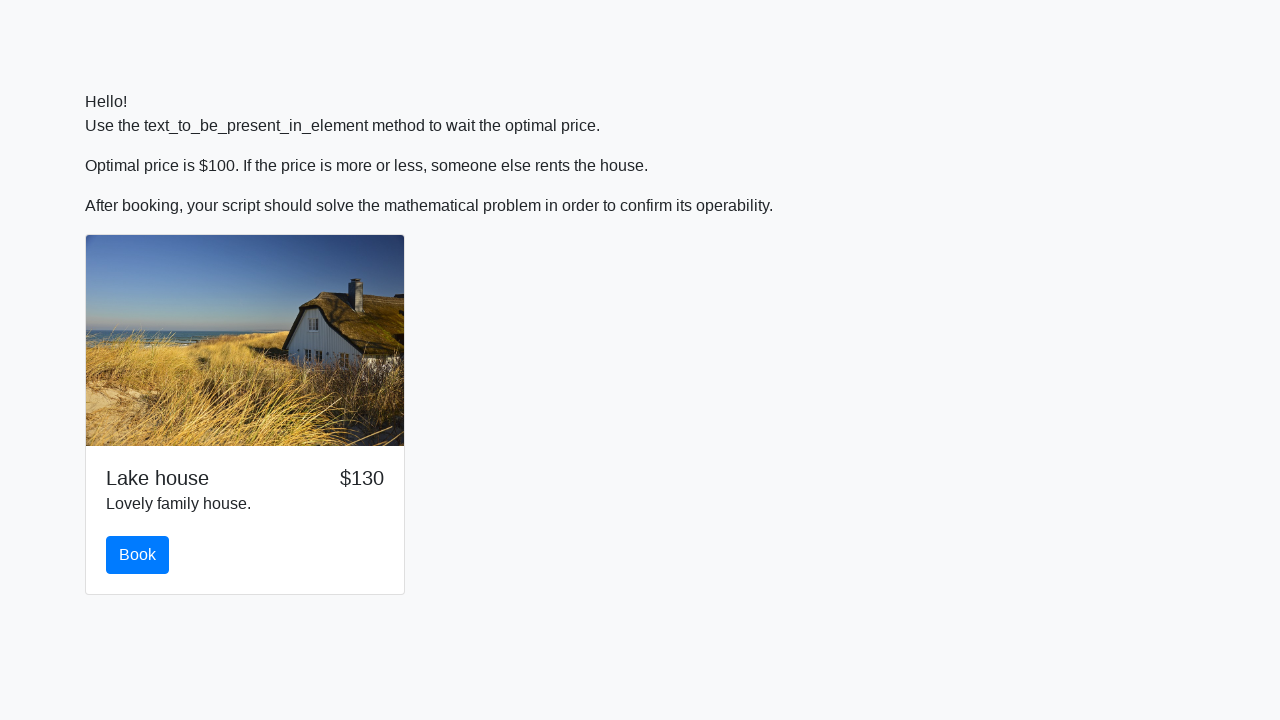